Tests search functionality on Erarta museum website by clicking the search icon, entering a search term, and verifying results appear

Starting URL: https://www.erarta.com

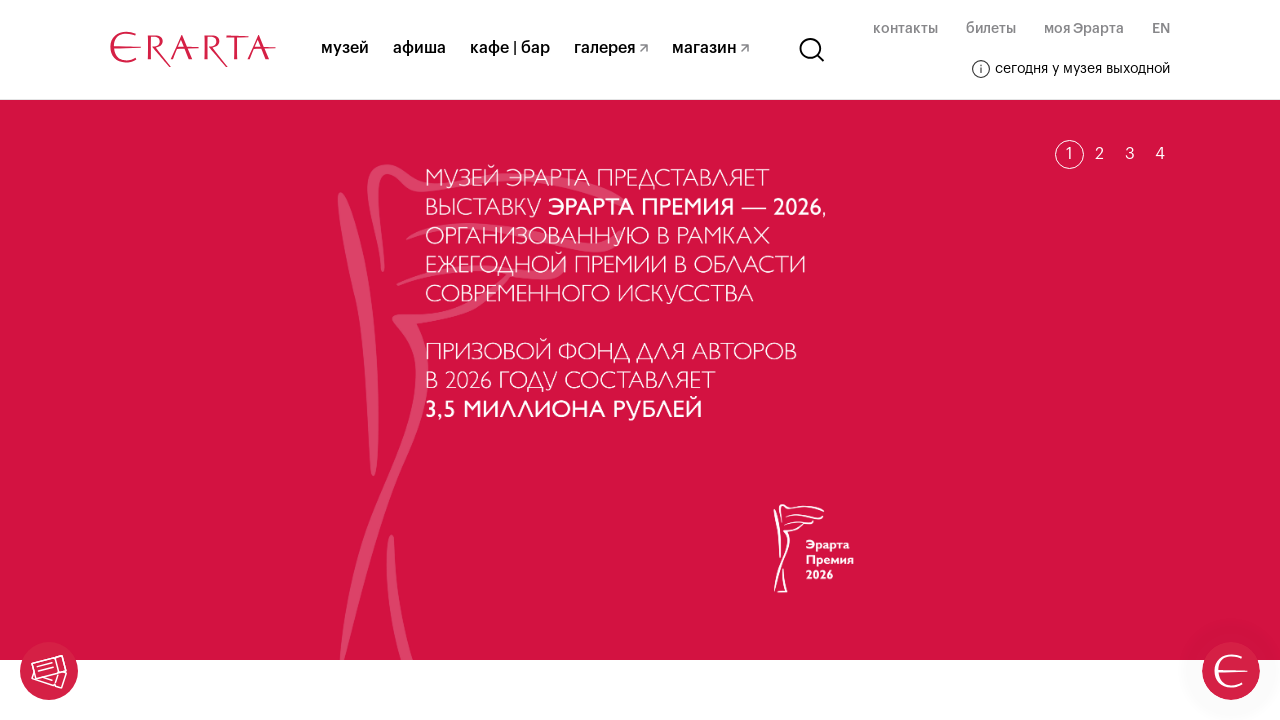

Waited for Erarta website to fully load
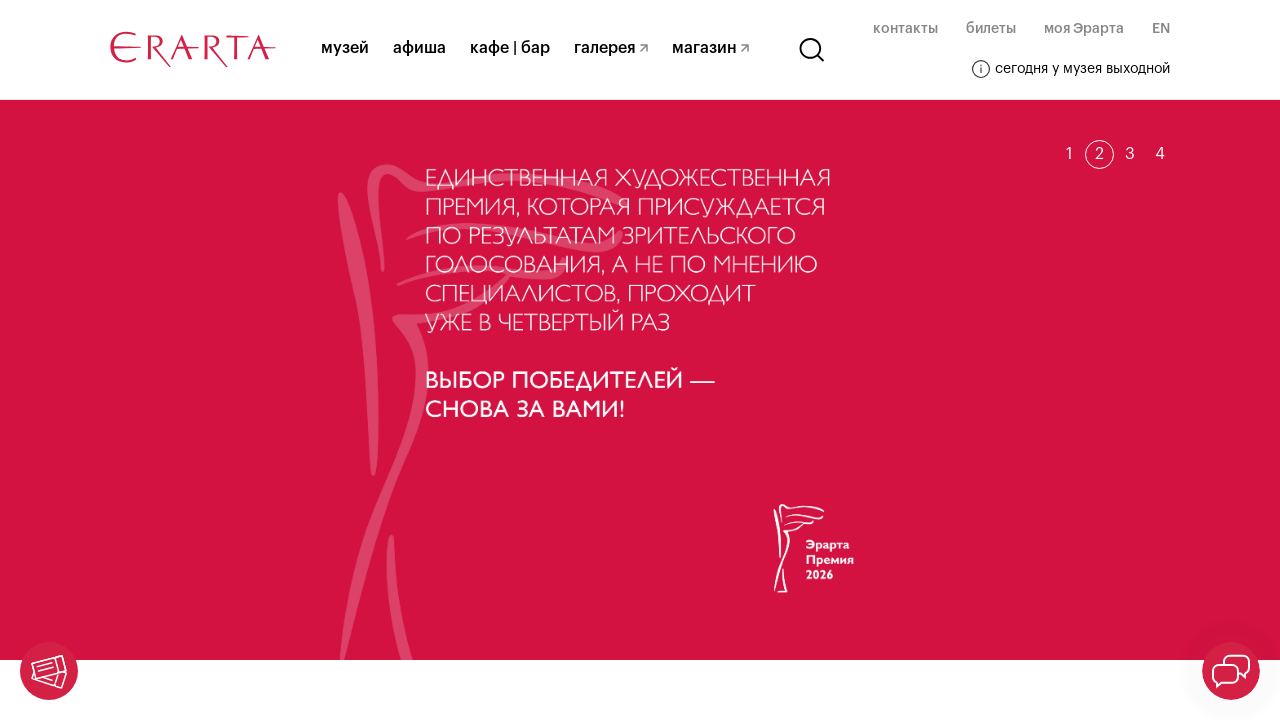

Clicked search icon in header at (812, 50) on svg.header__search-svg
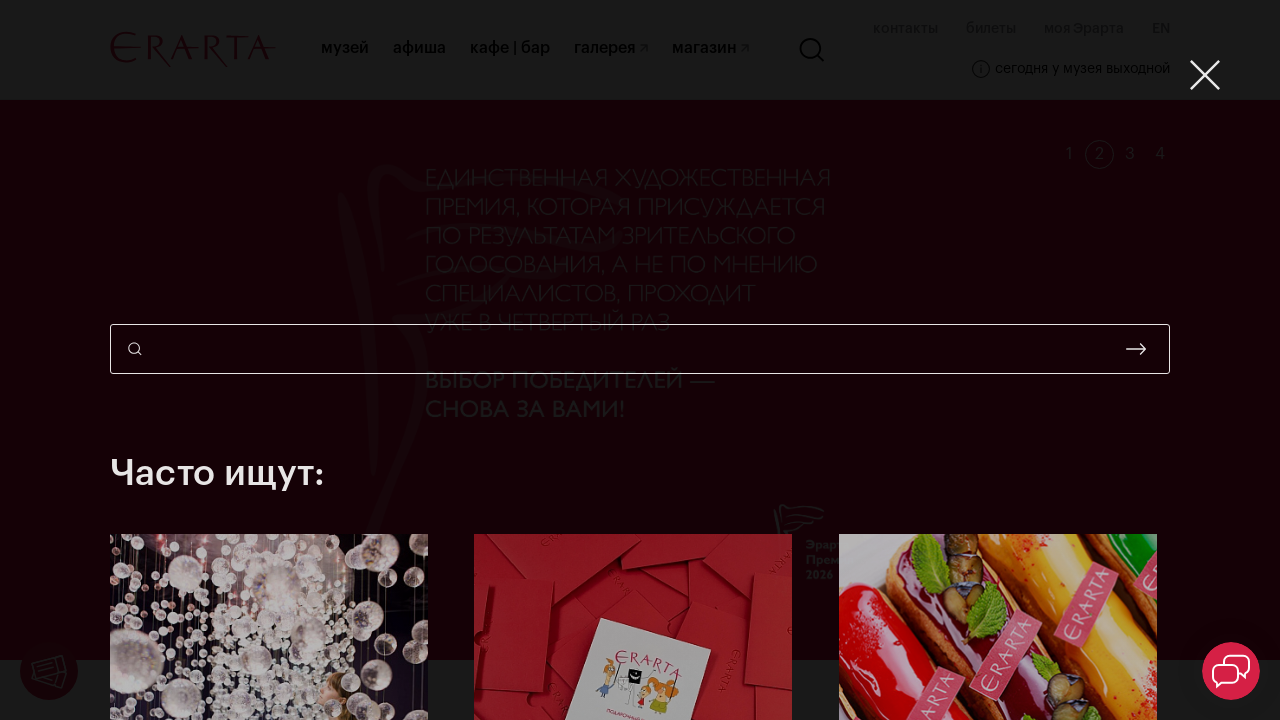

Entered search term 'весна' in search field on input.search-popup__input
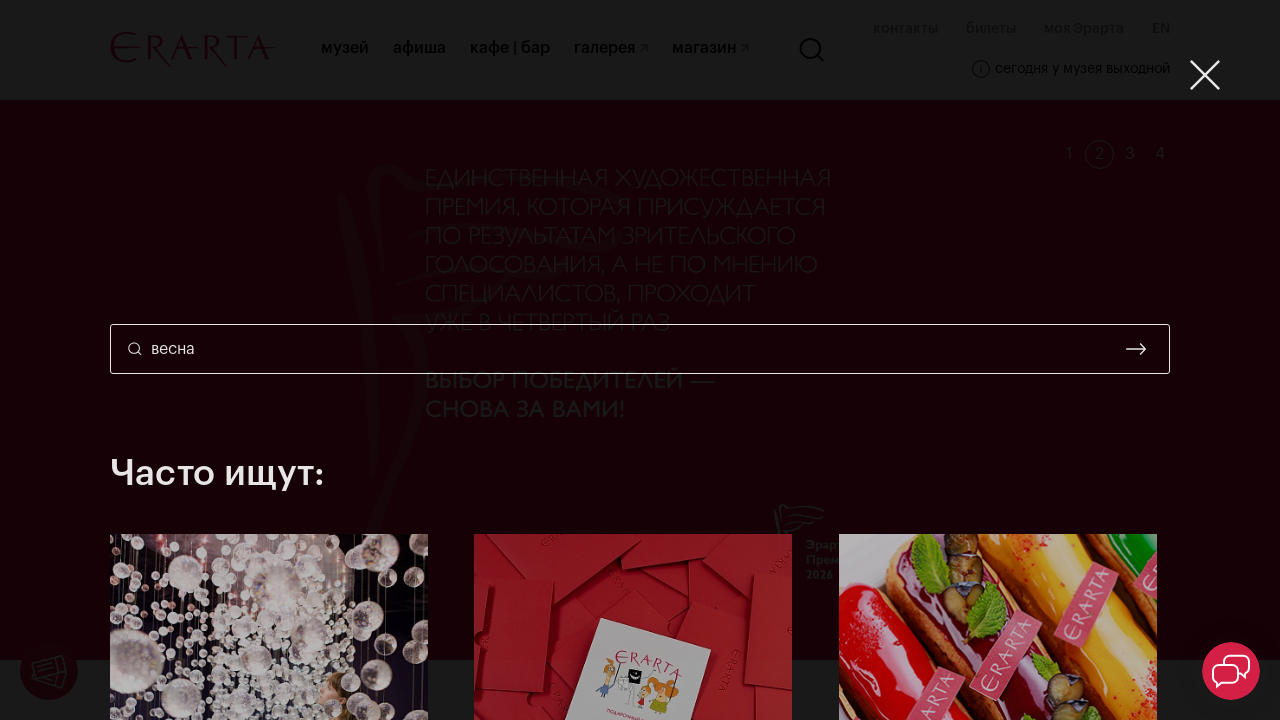

Waited for search suggestions to appear
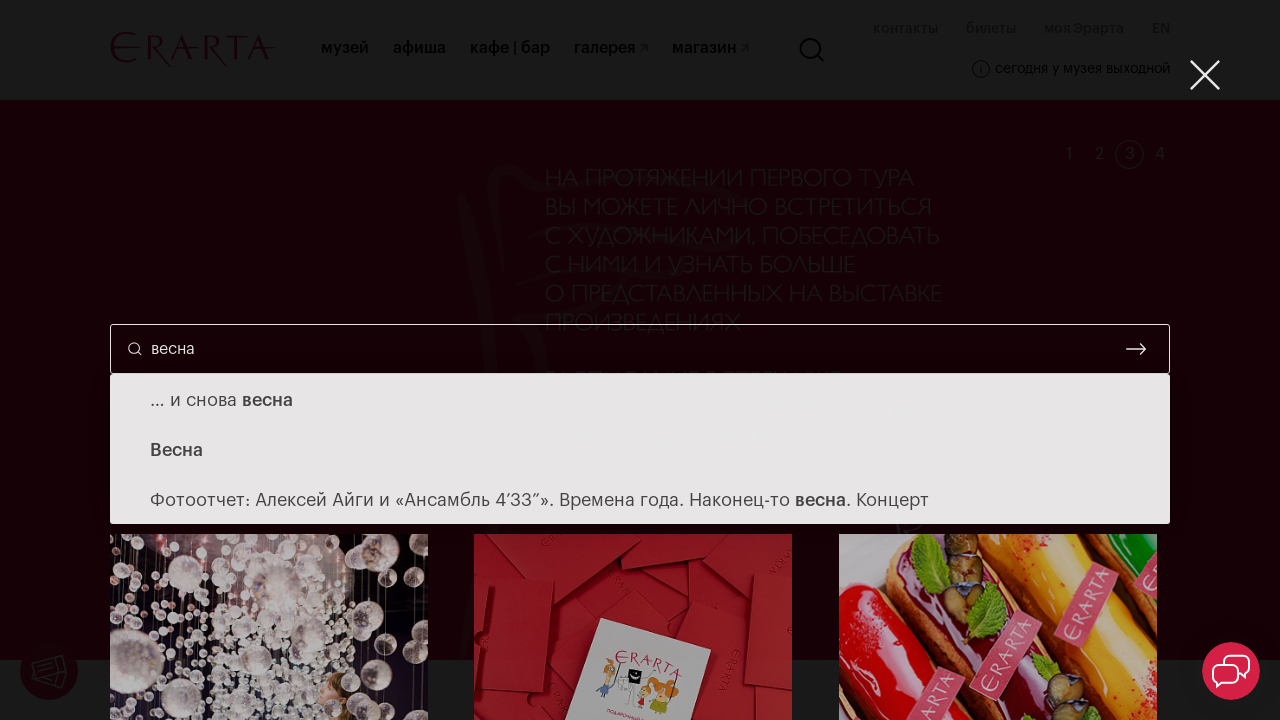

Clicked search submit button at (1136, 349) on button.search-popup__submit
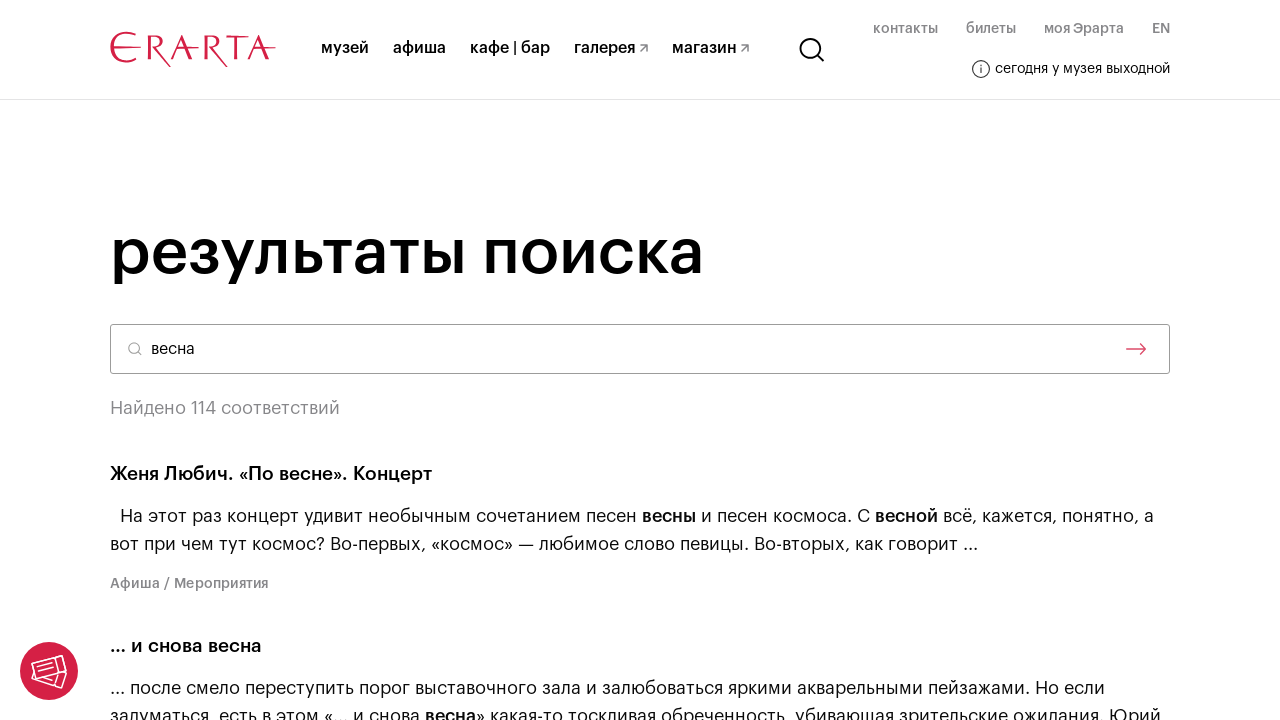

Search results appeared on page
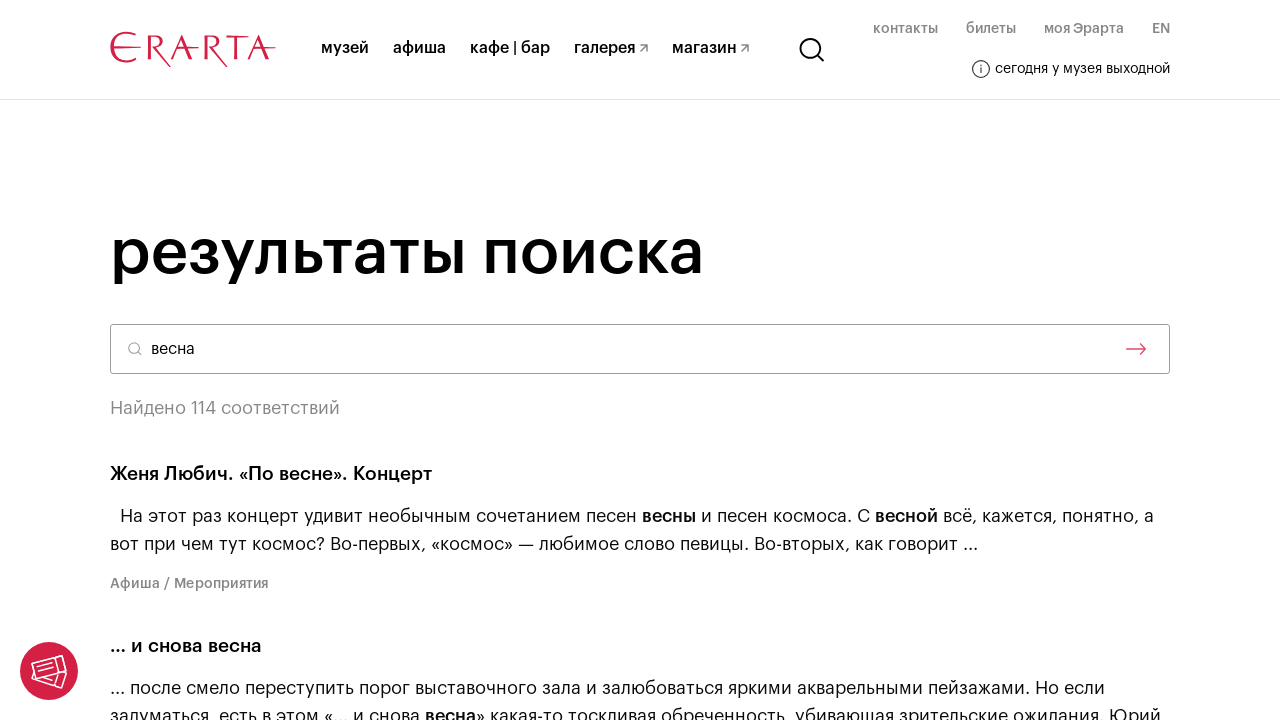

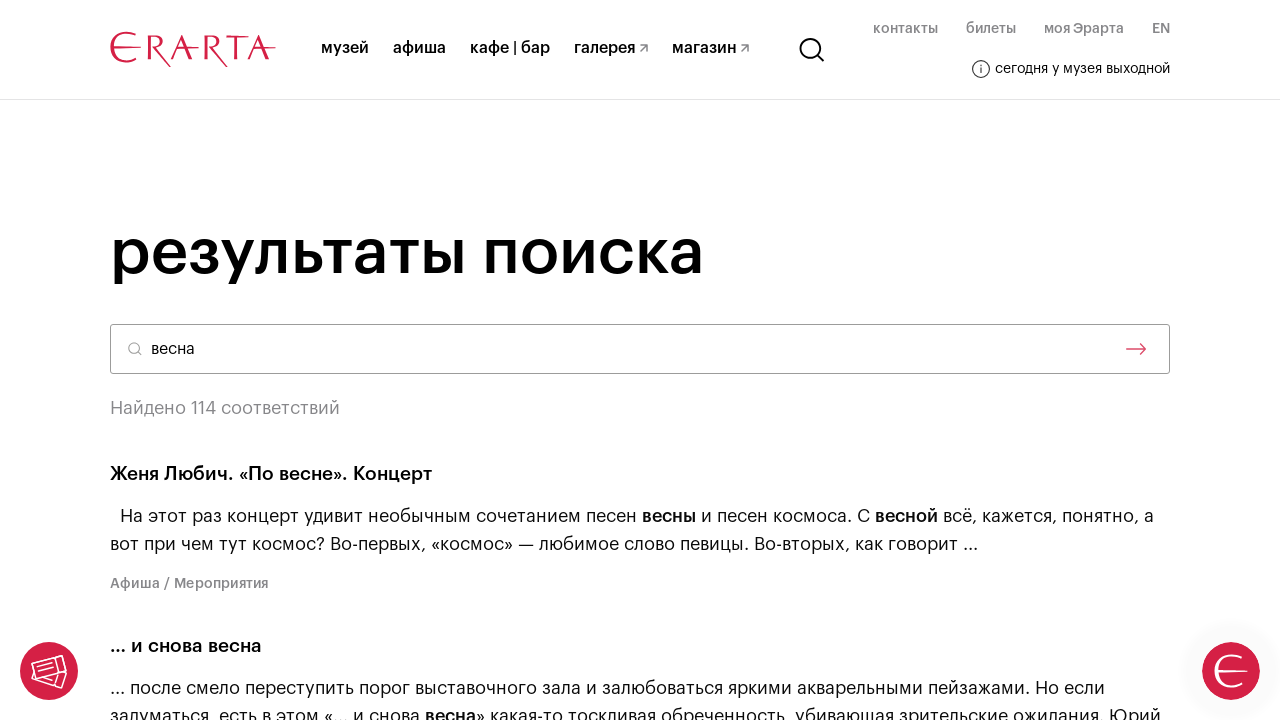